Tests file upload functionality by selecting a file and clicking the upload button on a demo upload page

Starting URL: https://the-internet.herokuapp.com/upload

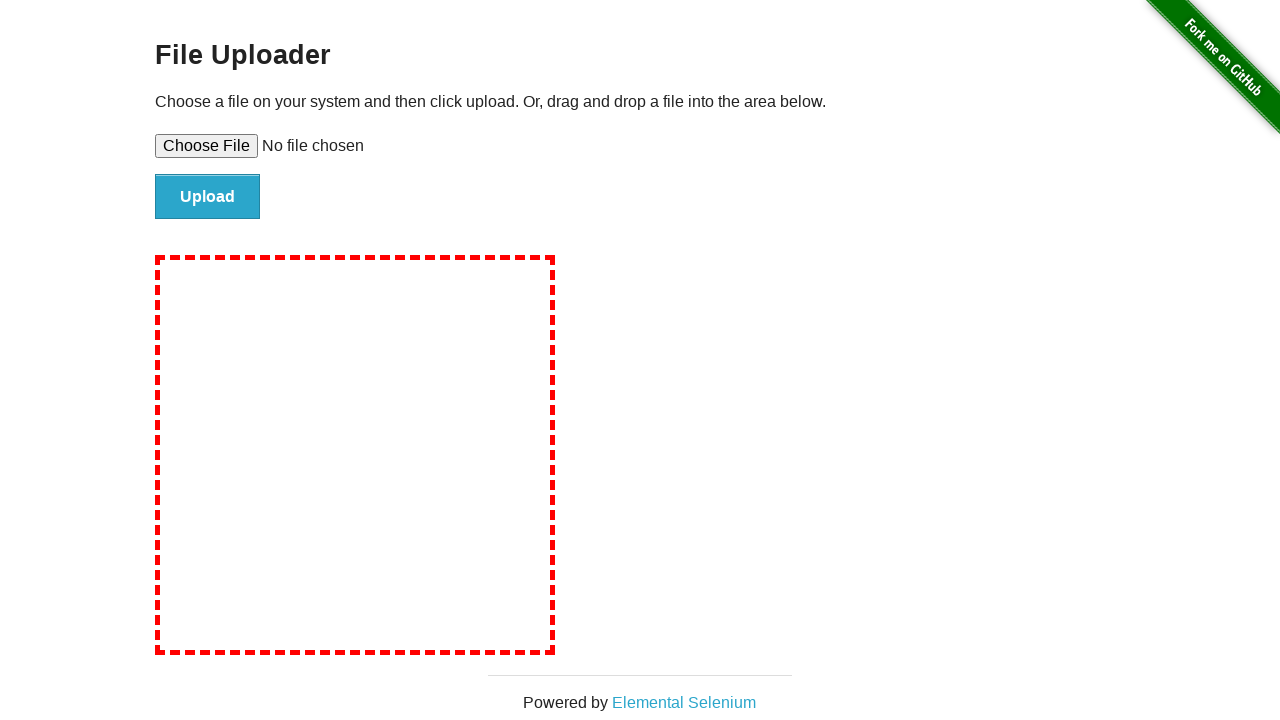

Created temporary test file for upload
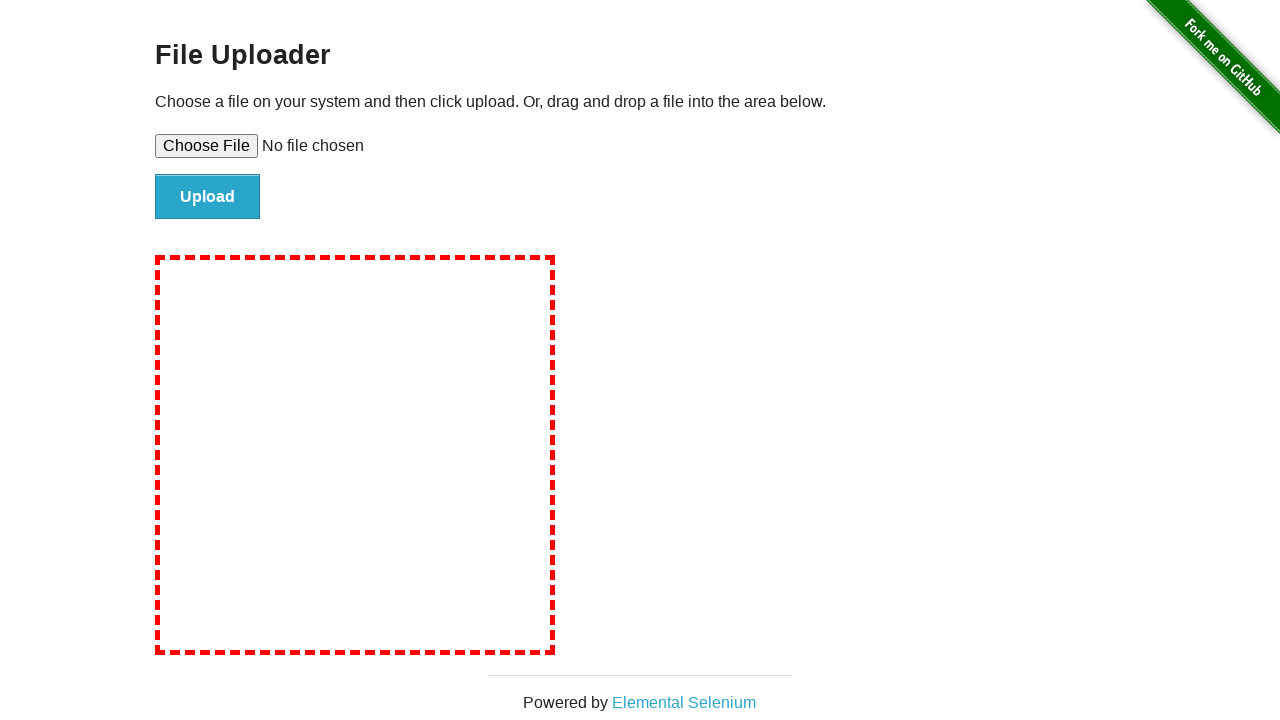

Selected test file for upload
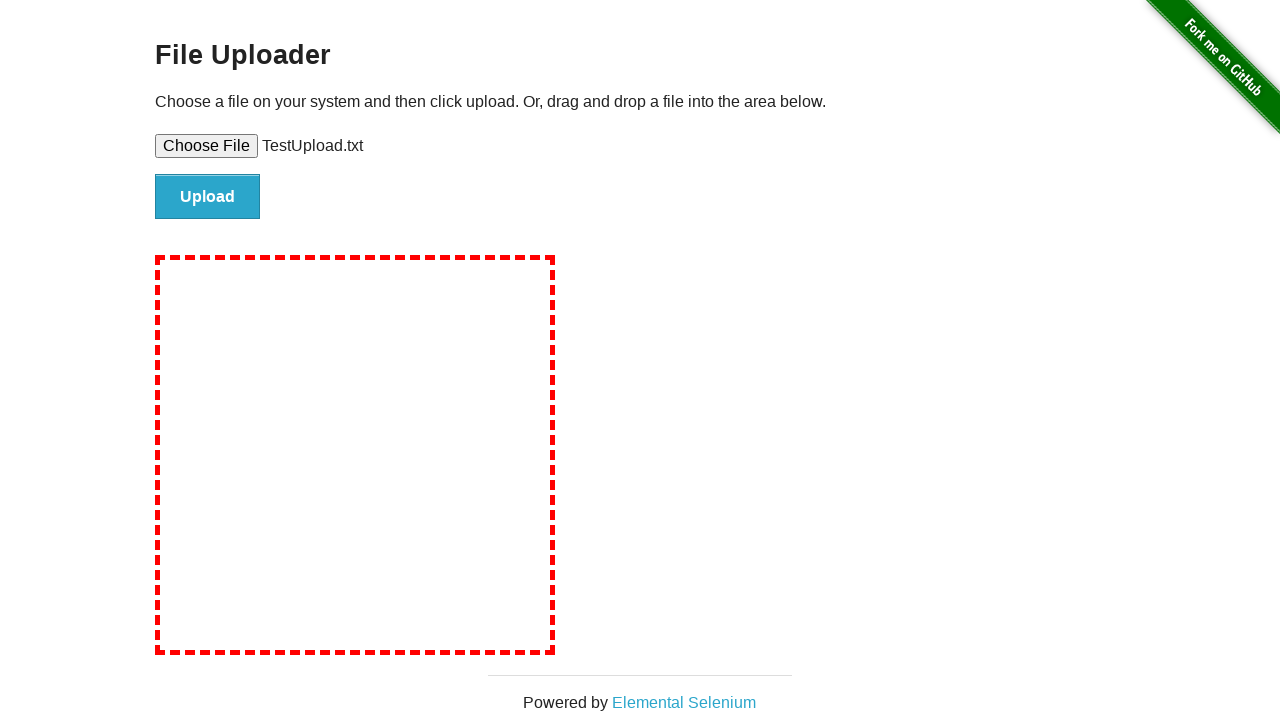

Clicked upload button at (208, 197) on input#file-submit
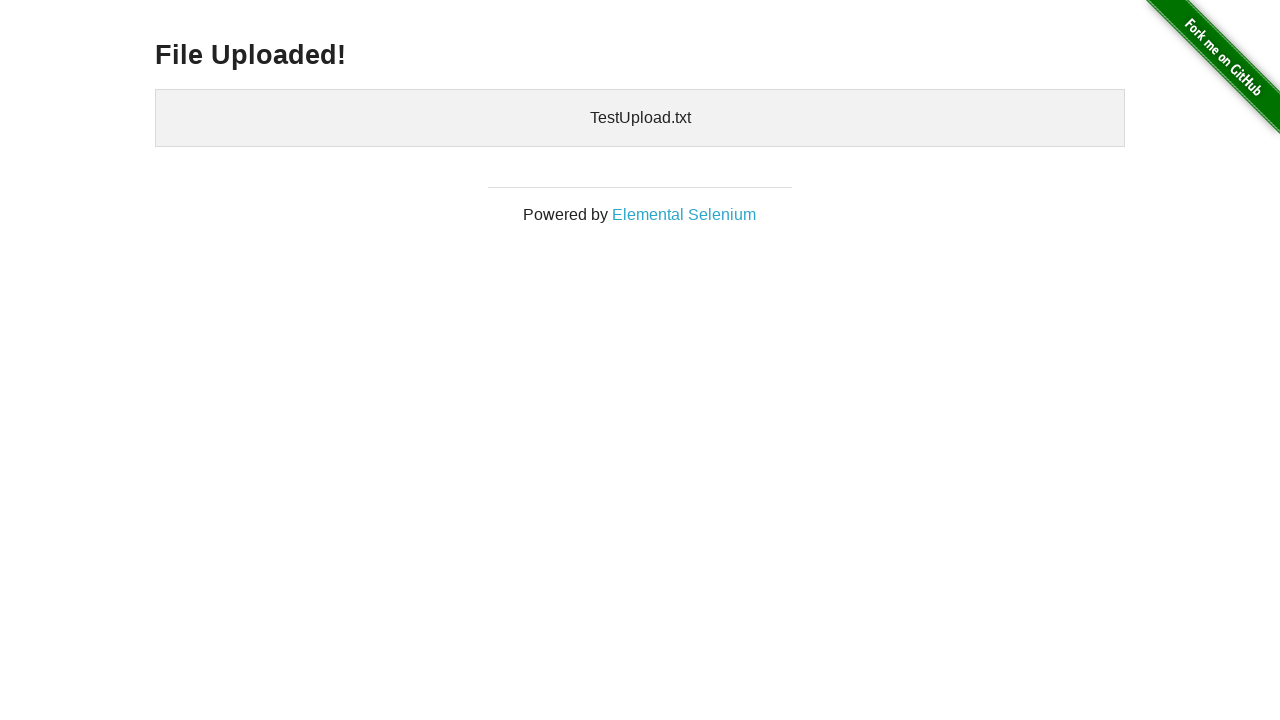

Upload confirmation page loaded
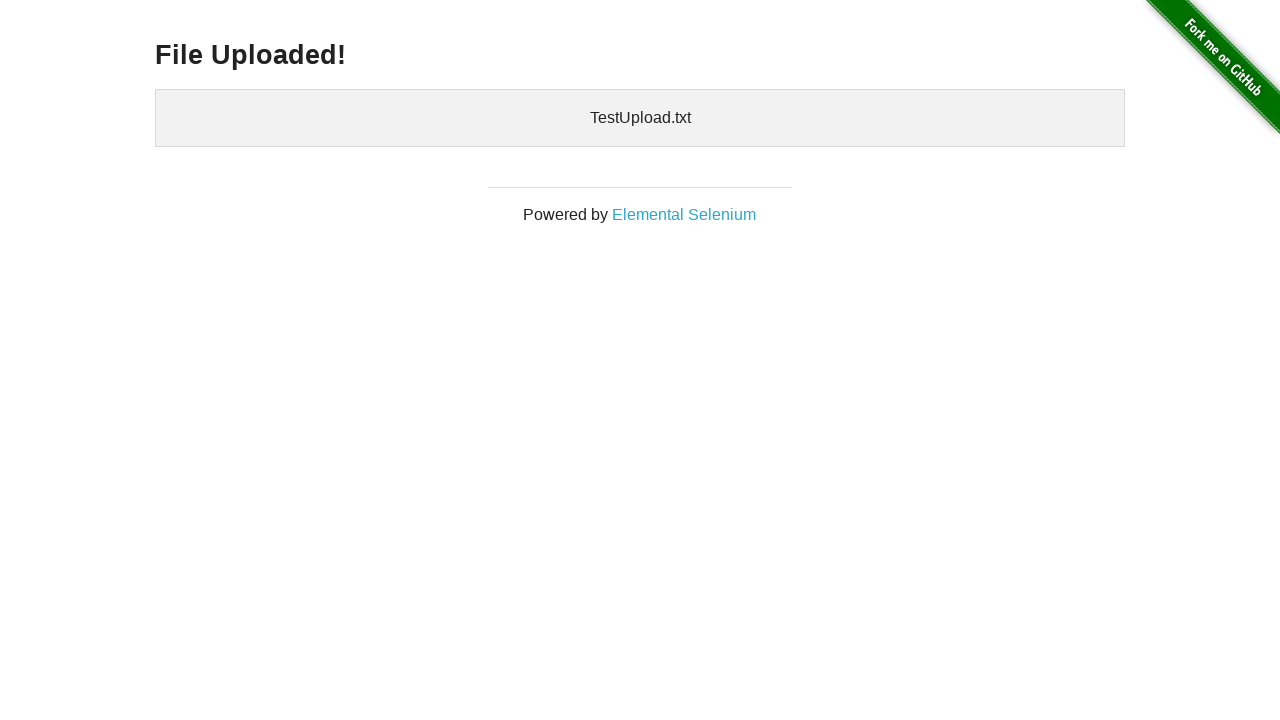

Cleaned up temporary test file
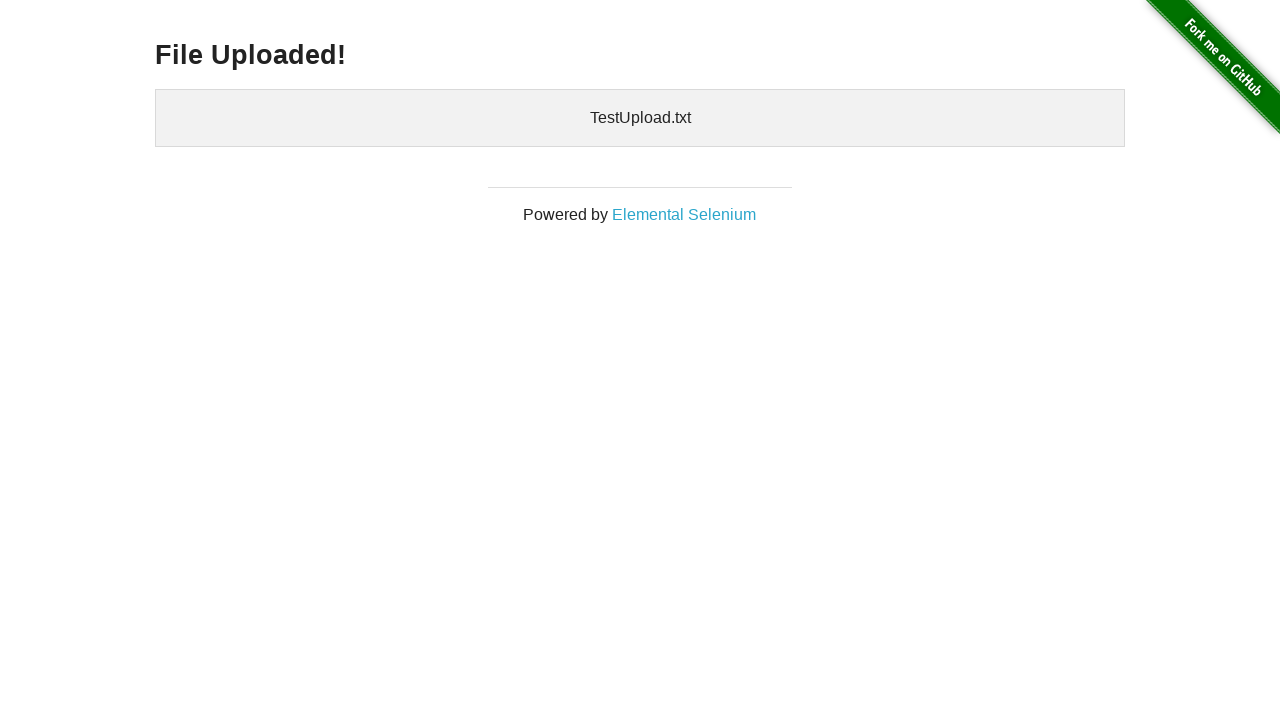

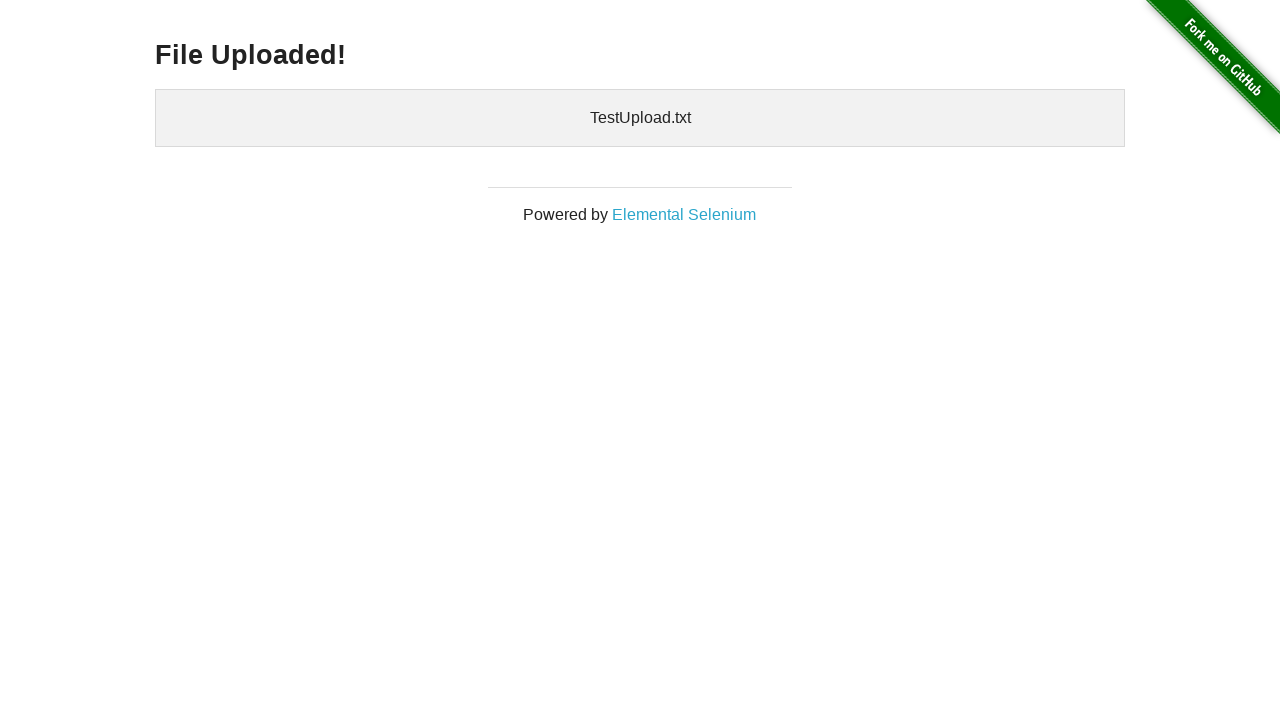